Tests sorting the Email column in ascending order by clicking the column header and verifying the text values are sorted alphabetically.

Starting URL: http://the-internet.herokuapp.com/tables

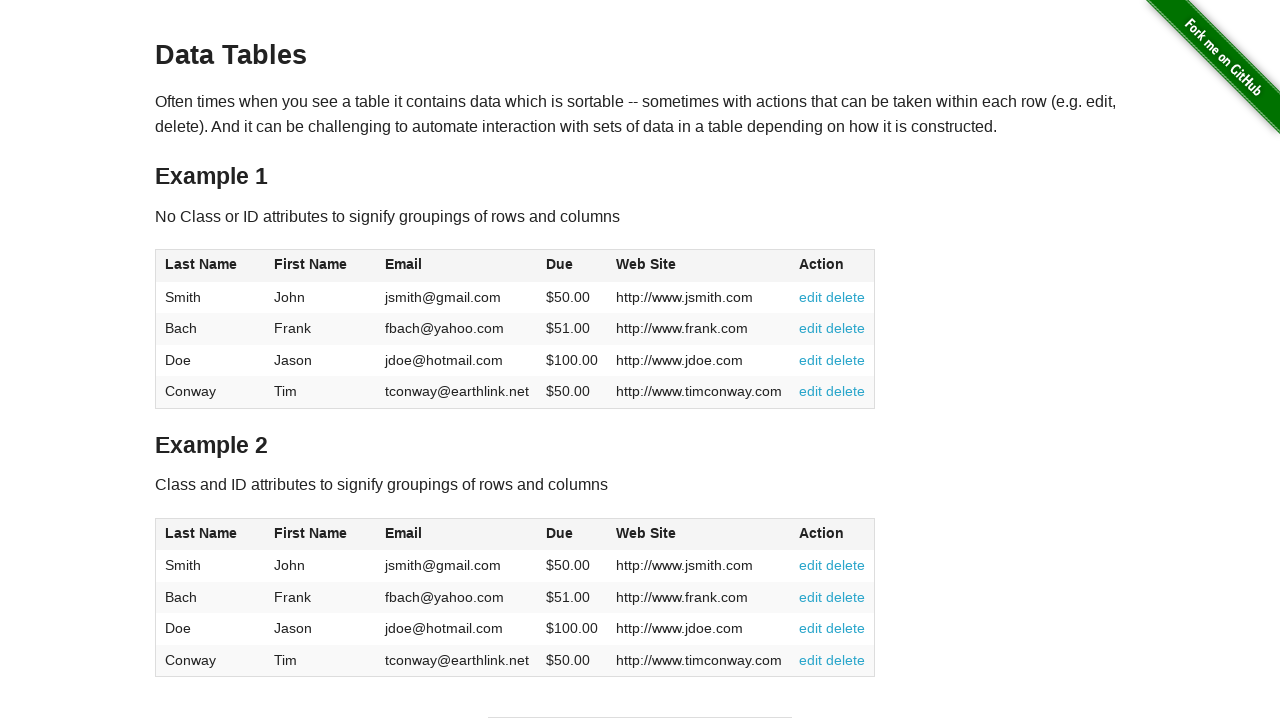

Clicked Email column header to sort in ascending order at (457, 266) on #table1 thead tr th:nth-of-type(3)
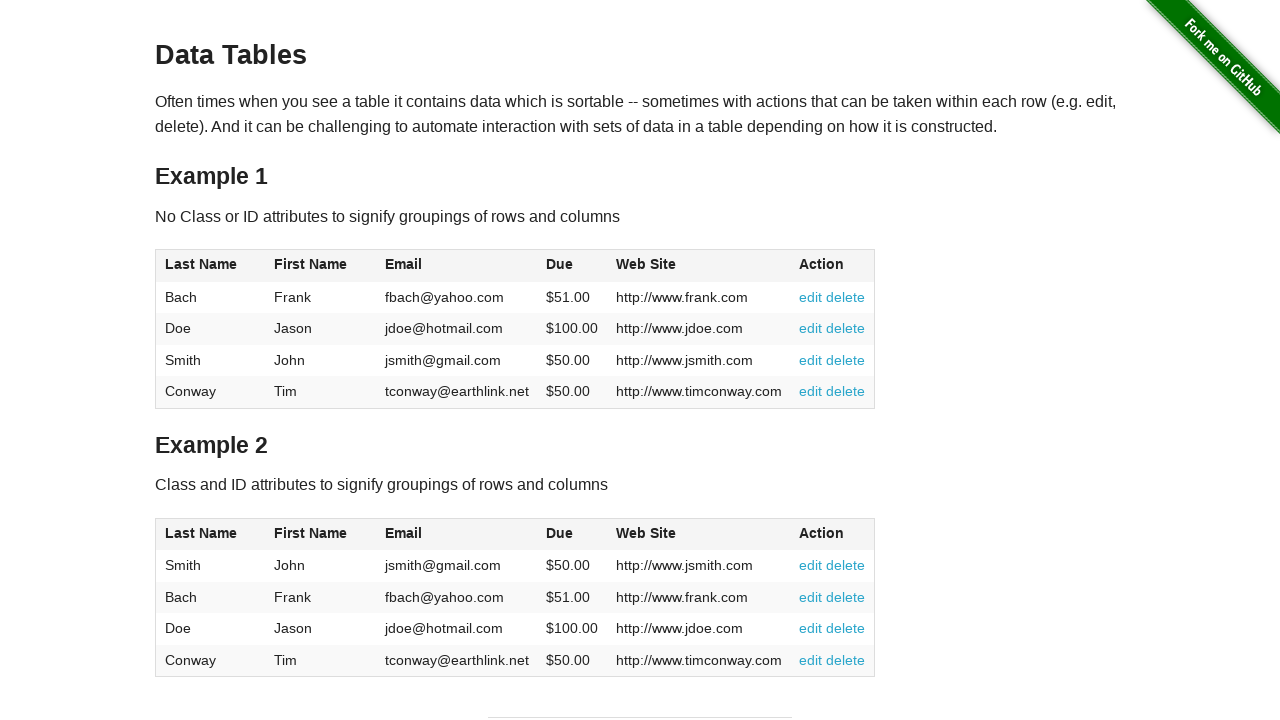

Email column data loaded and is present
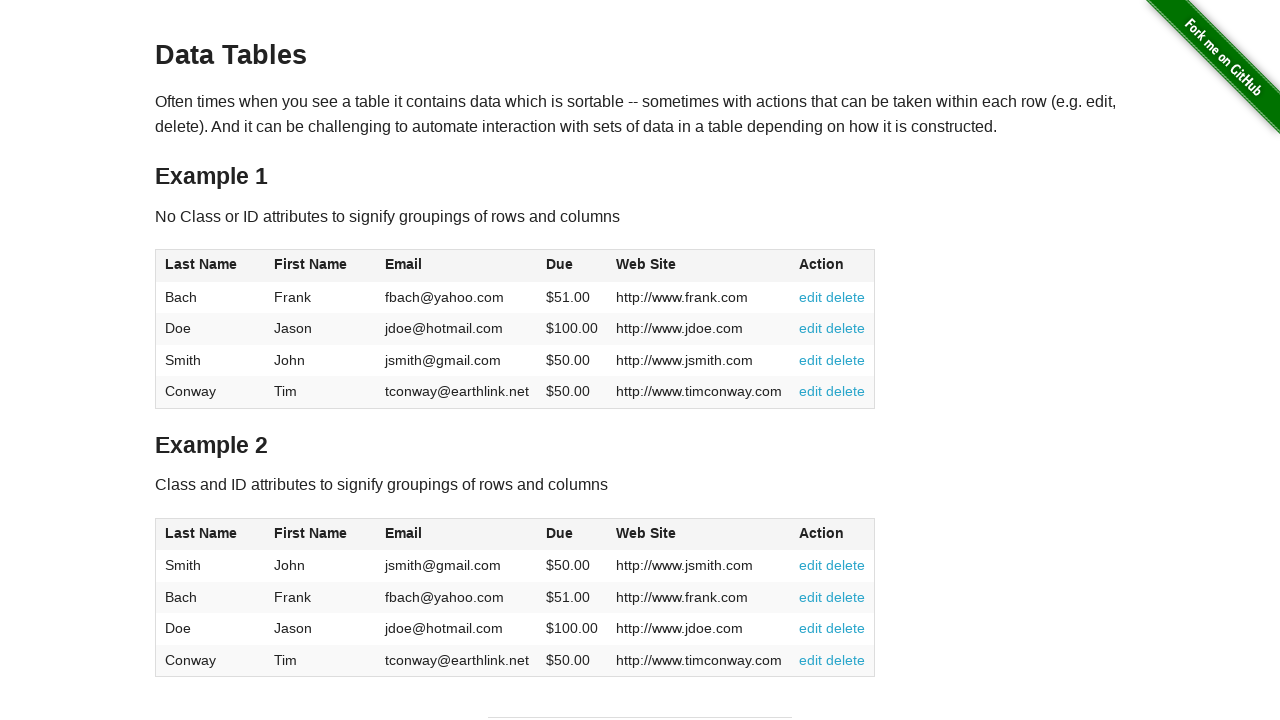

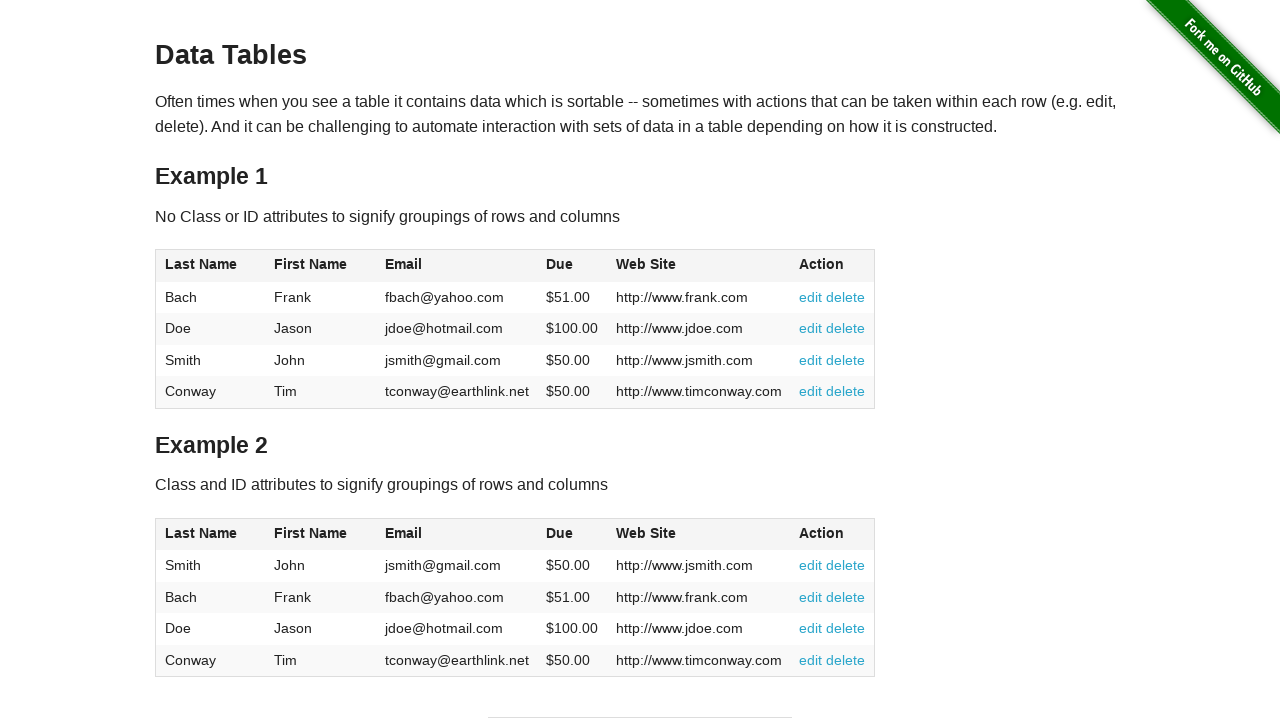